Tests a contact form submission with valid name, email, and phone number, then verifies the confirmation message displays the submitted data correctly.

Starting URL: https://lm.skillbox.cc/qa_tester/module02/homework1/

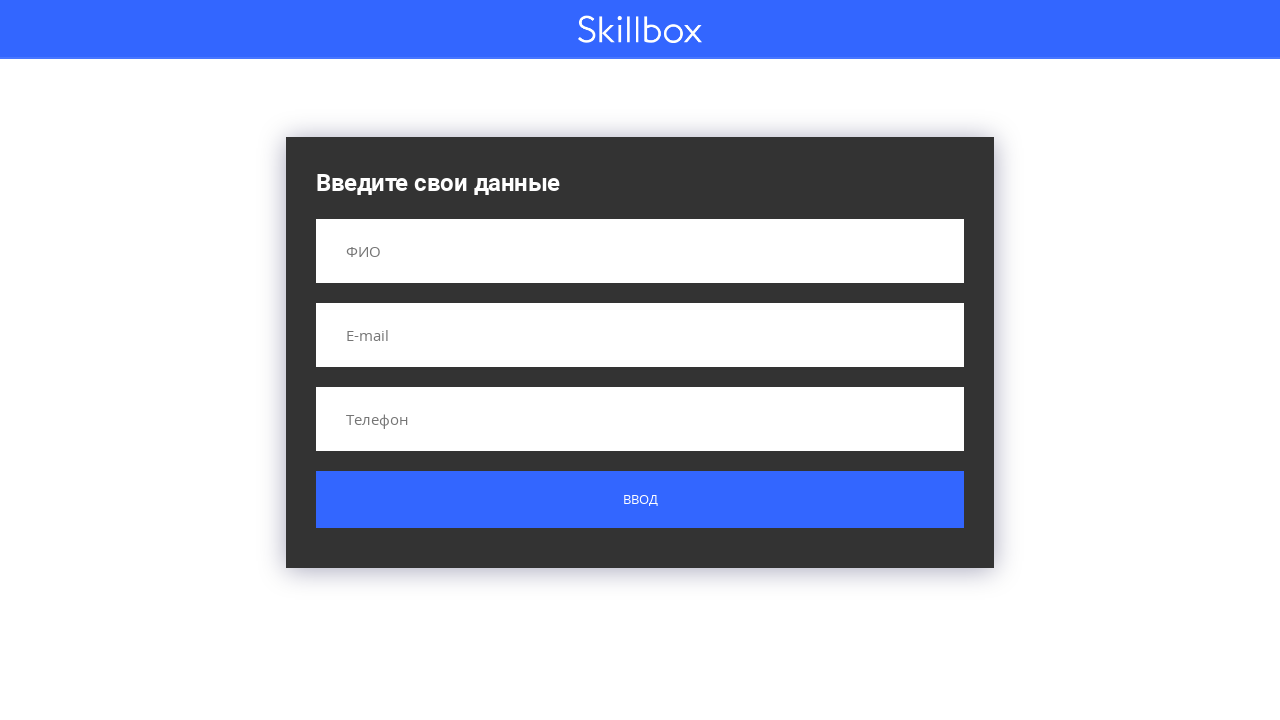

Filled name field with 'Соловьев Виталий' on input[name='name']
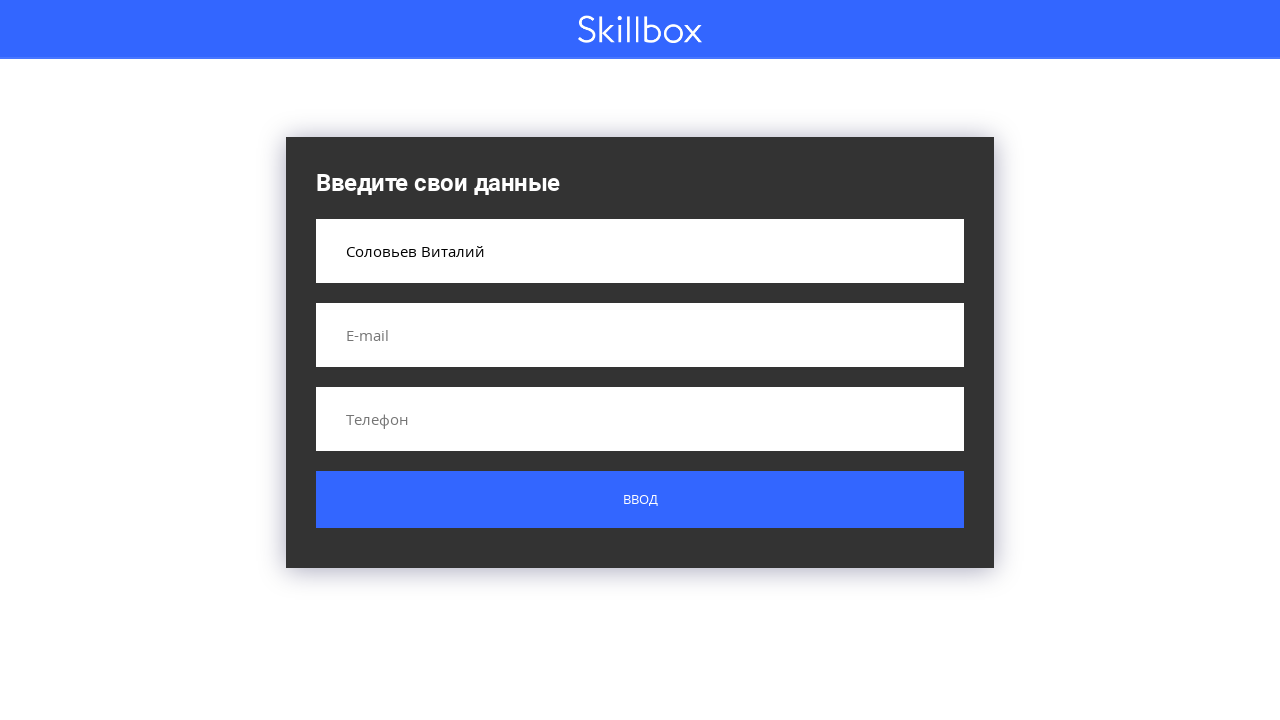

Filled email field with 'test@skilbox.ru' on input[name='email']
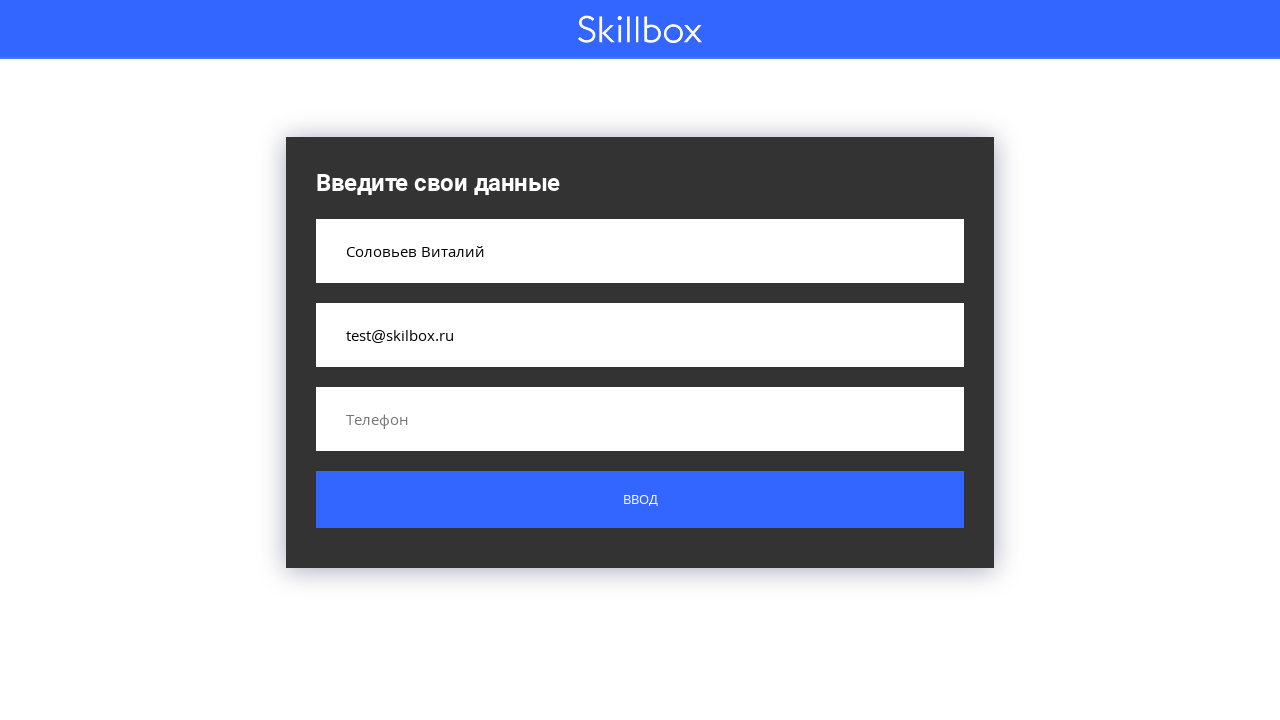

Filled phone field with '+77263622717' on input[name='phone']
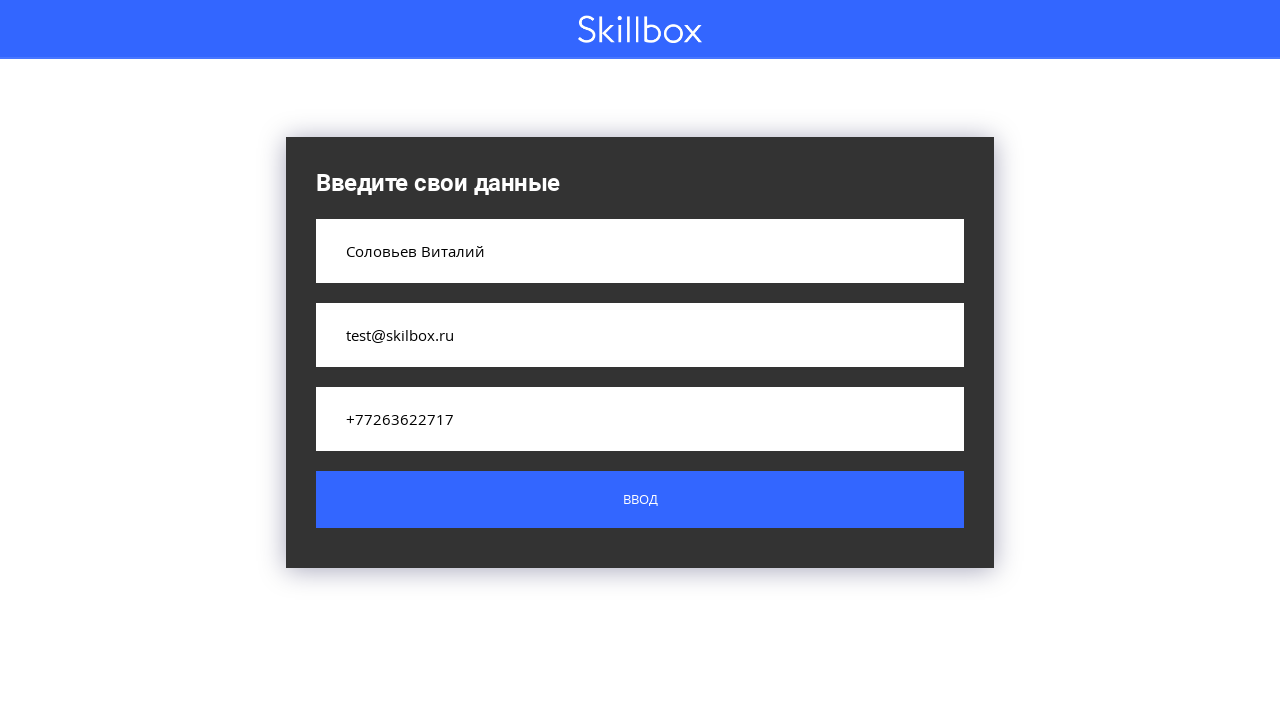

Clicked submit button to submit contact form at (640, 500) on .button
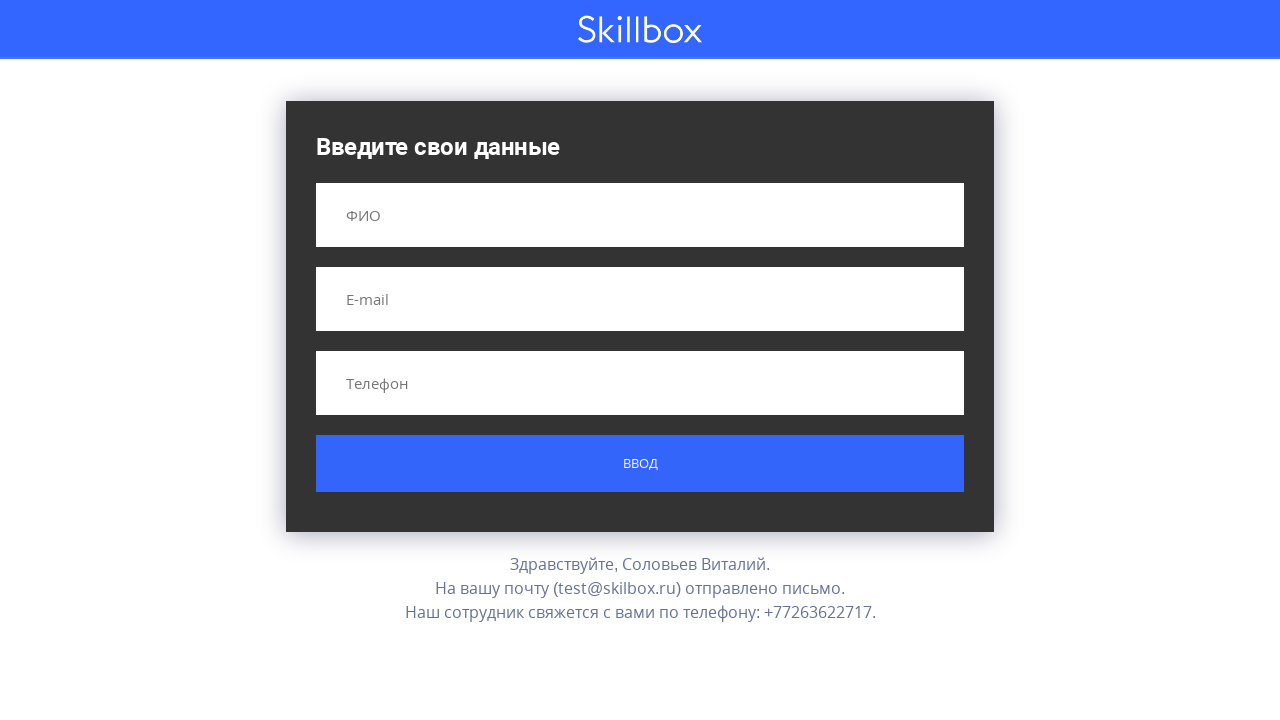

Confirmation message appeared with submitted data
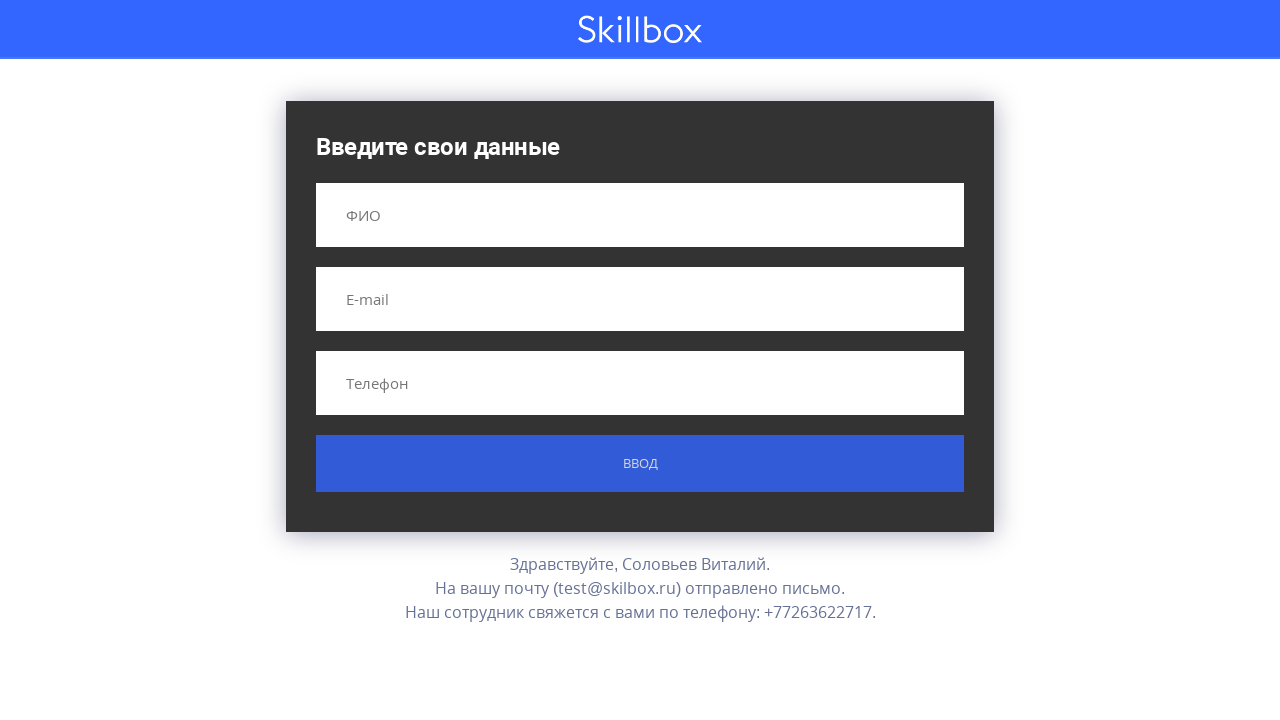

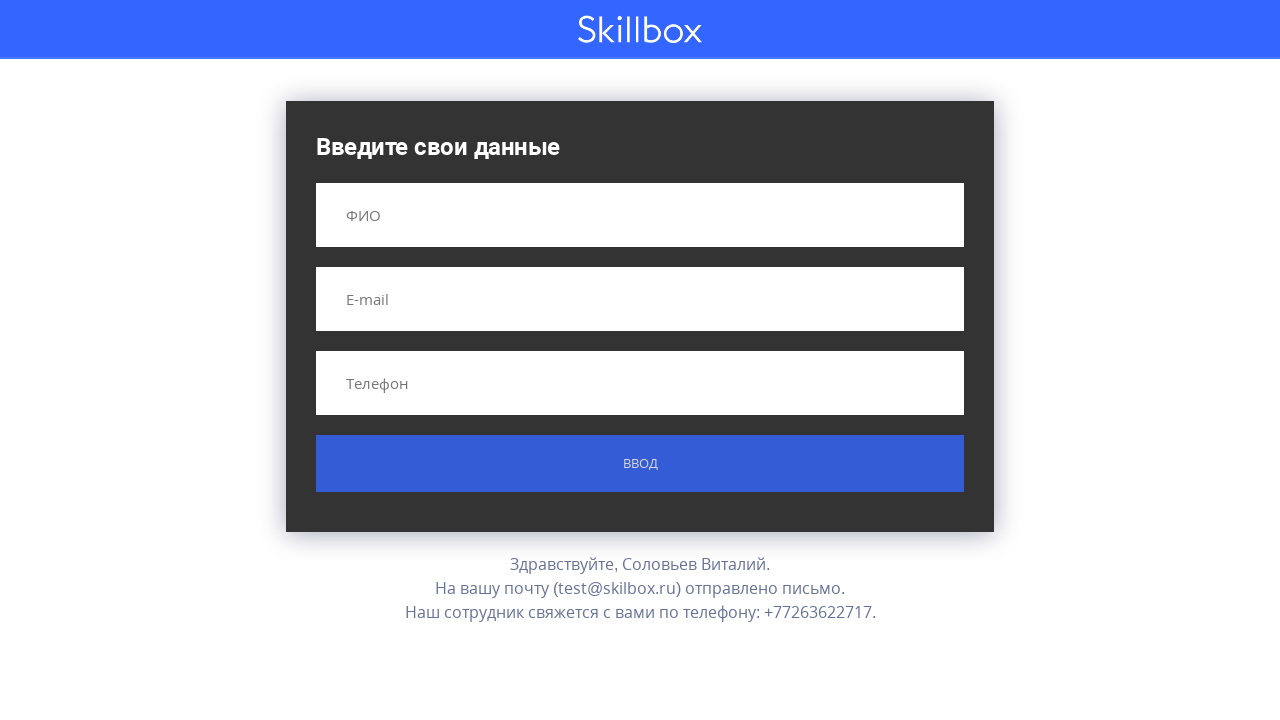